Tests XPath axis navigation by clicking on a checkbox input that is a sibling of a table cell containing the text "Maria"

Starting URL: https://www.hyrtutorials.com/p/add-padding-to-containers.html

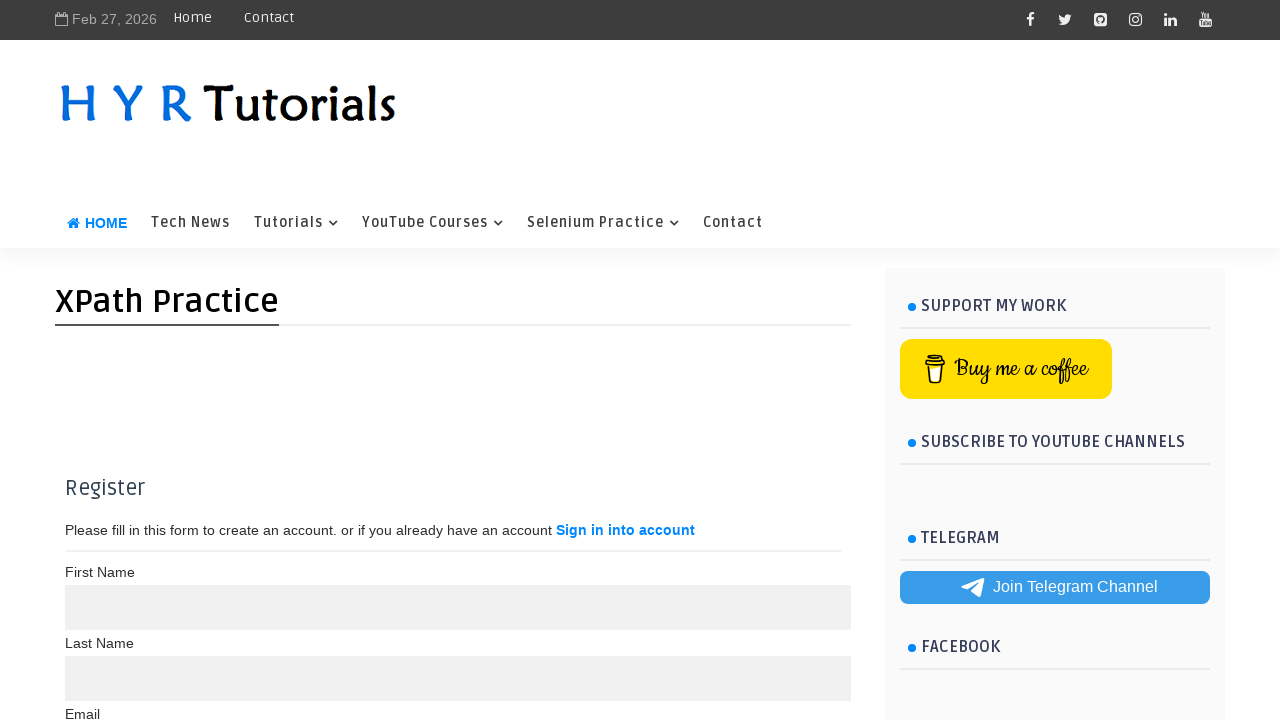

Navigated to test page
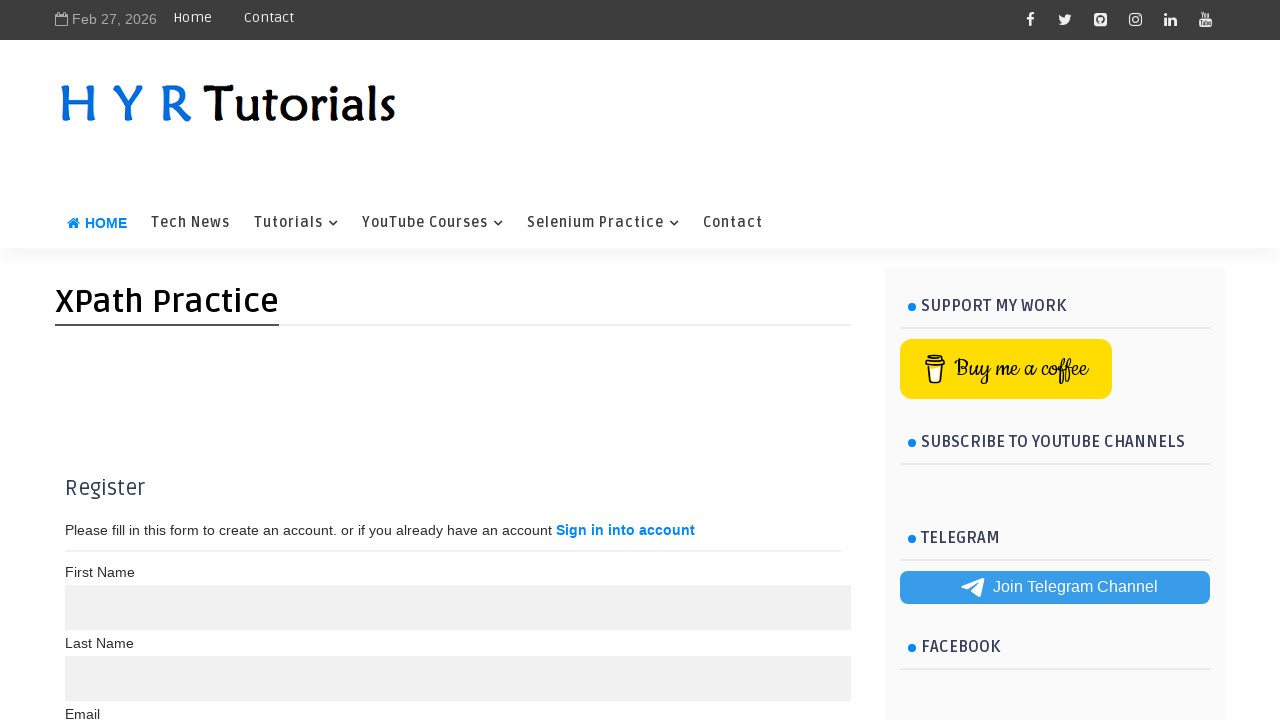

Clicked checkbox input that is a sibling of table cell containing 'Maria' at (84, 360) on xpath=//td[contains(text(),'Maria')]/preceding-sibling::td/child::input
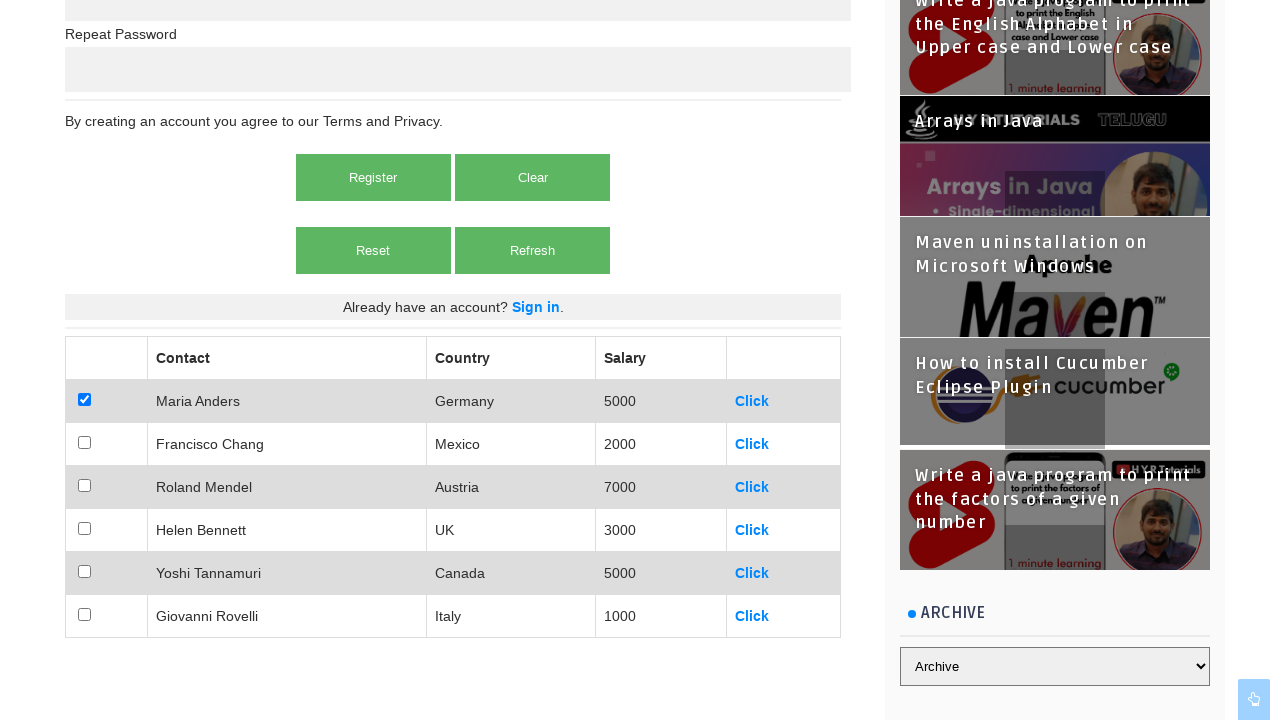

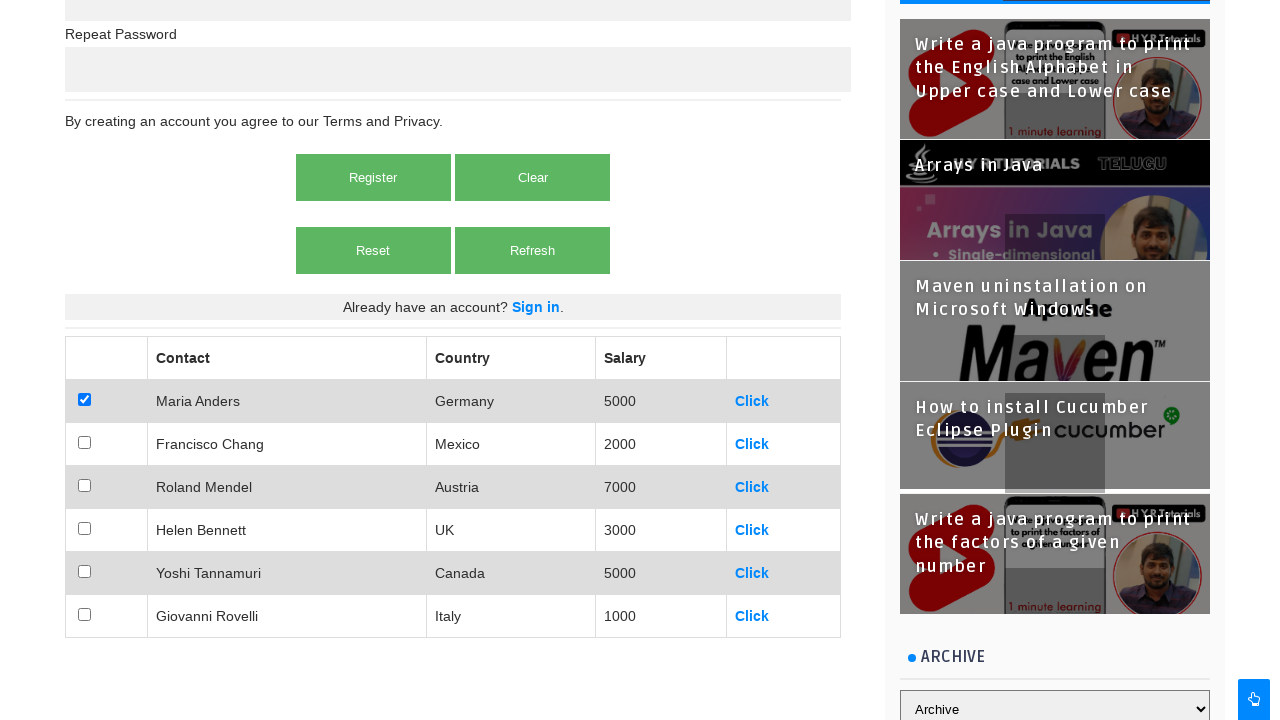